Tests registration form by filling first name, last name, and email fields, then submitting the form and verifying successful registration message

Starting URL: http://suninjuly.github.io/registration1.html

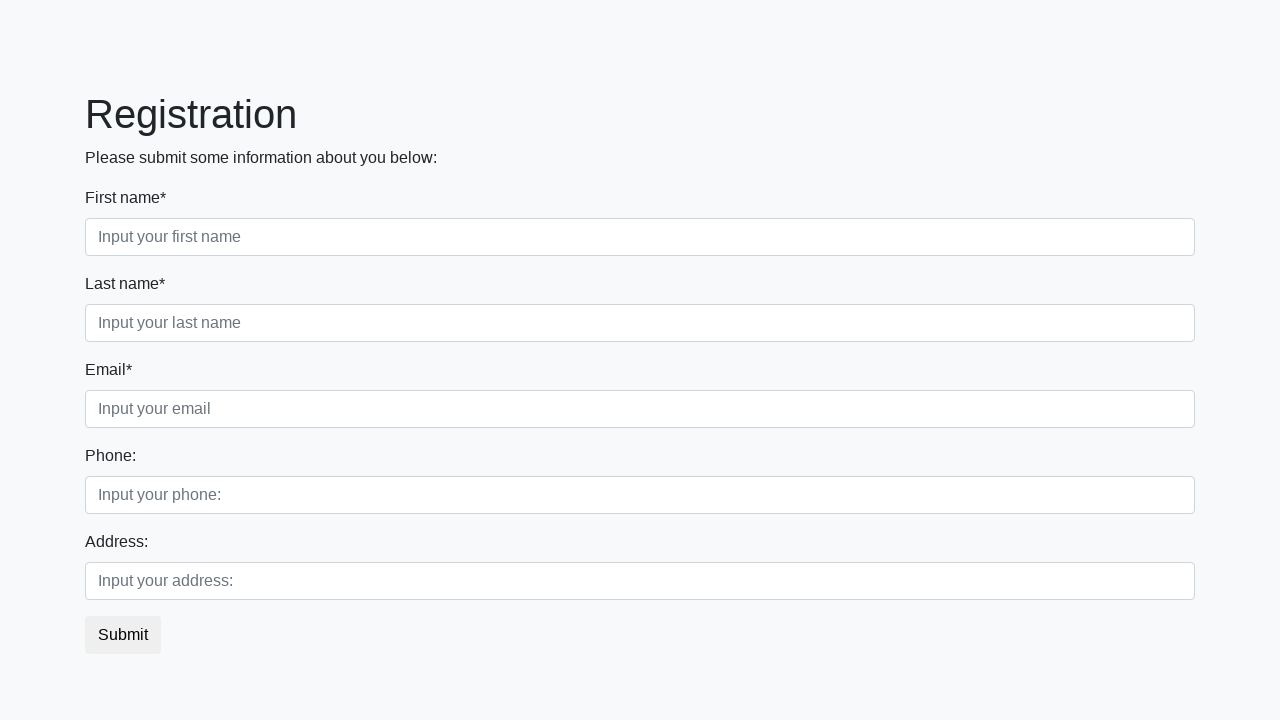

Filled first name field with 'Mike' on //input[@placeholder='Input your first name']
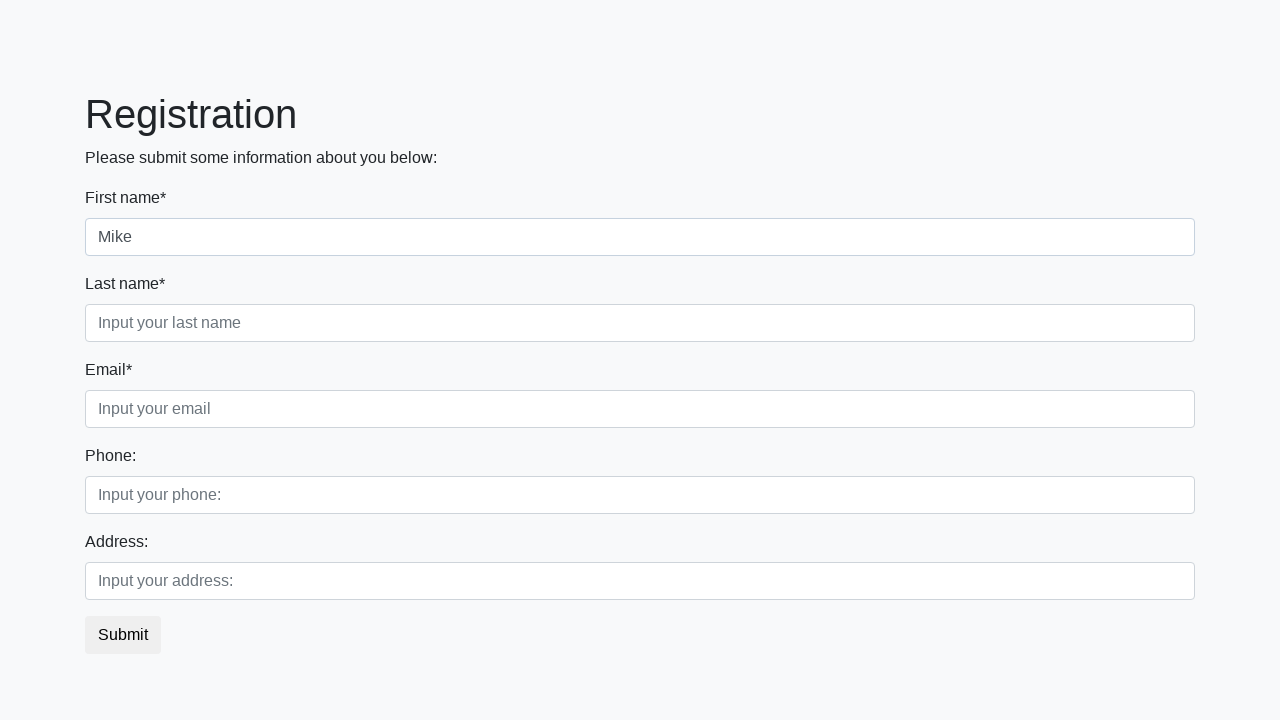

Filled last name field with 'Smith' on //input[@placeholder='Input your last name']
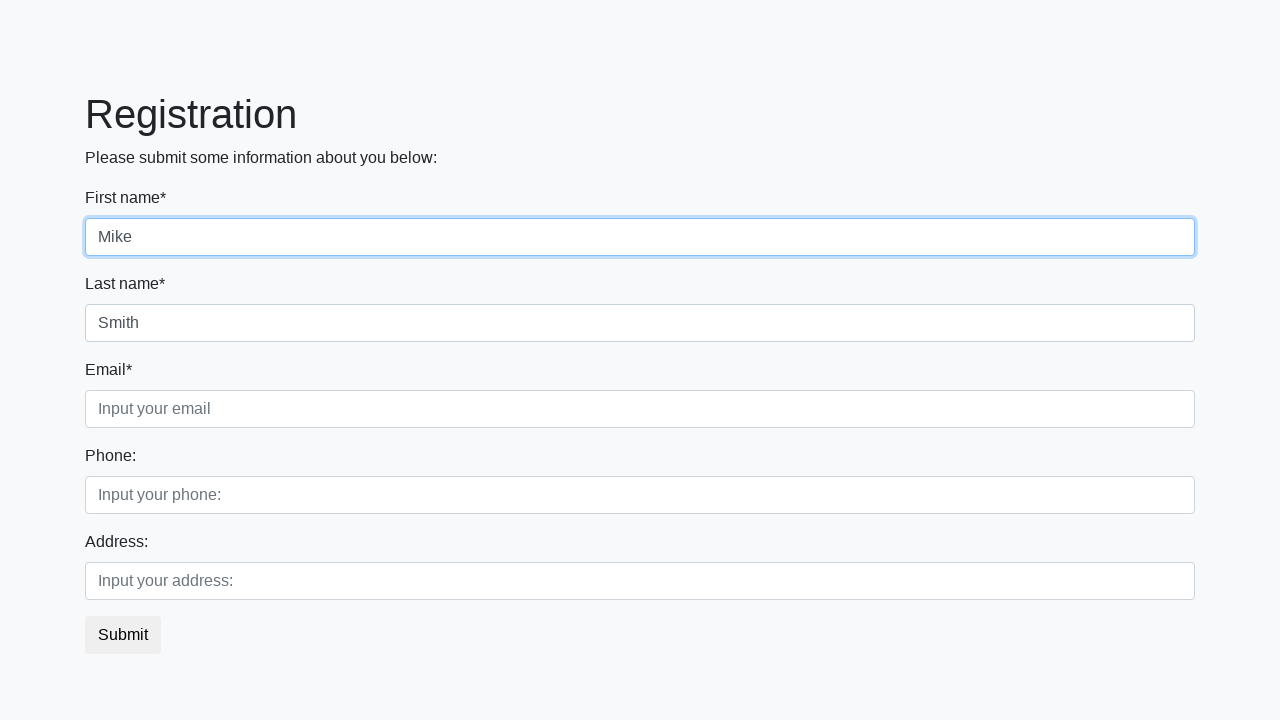

Filled email field with 'mike@test.com' on //input[@placeholder='Input your email']
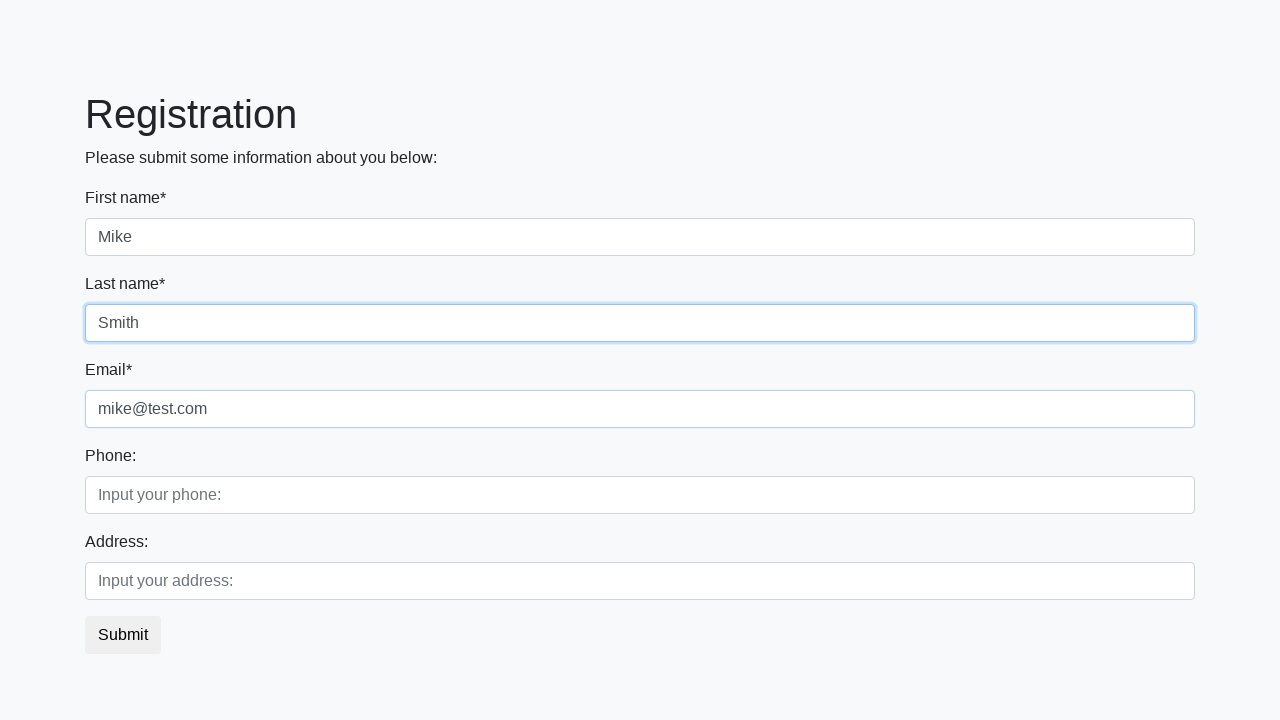

Clicked submit button to register at (123, 635) on button.btn
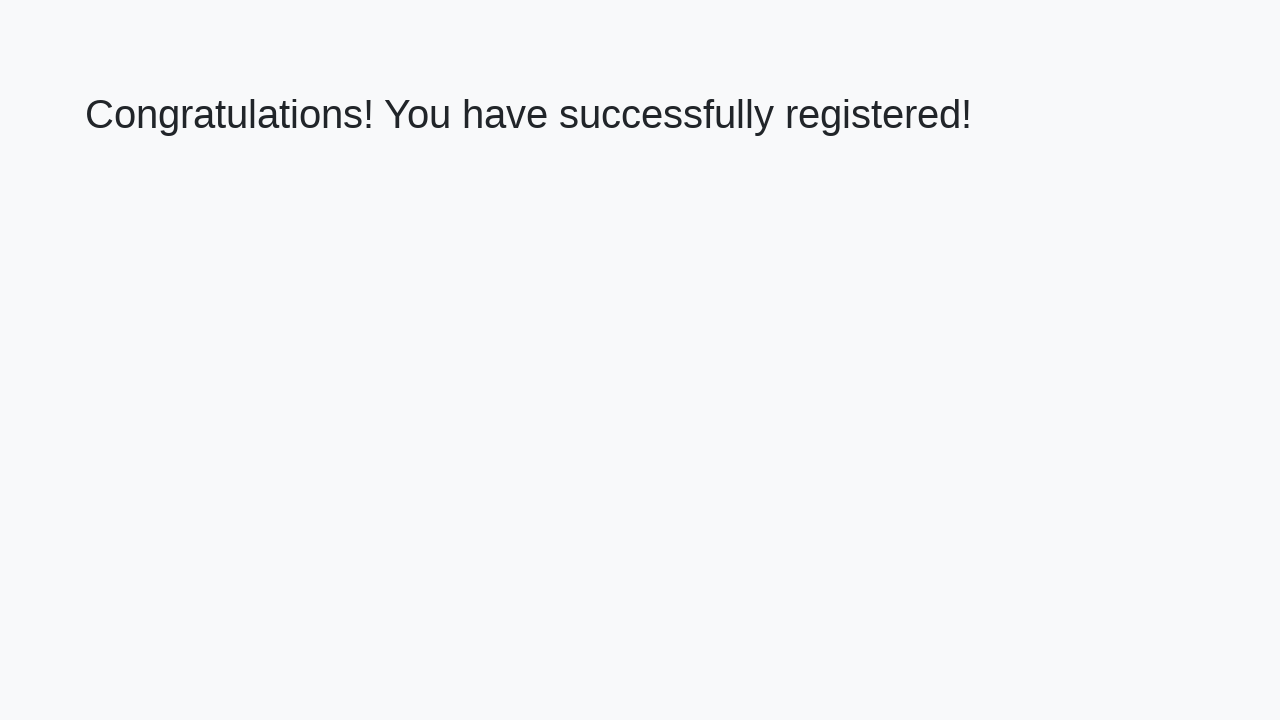

Success page loaded with h1 element
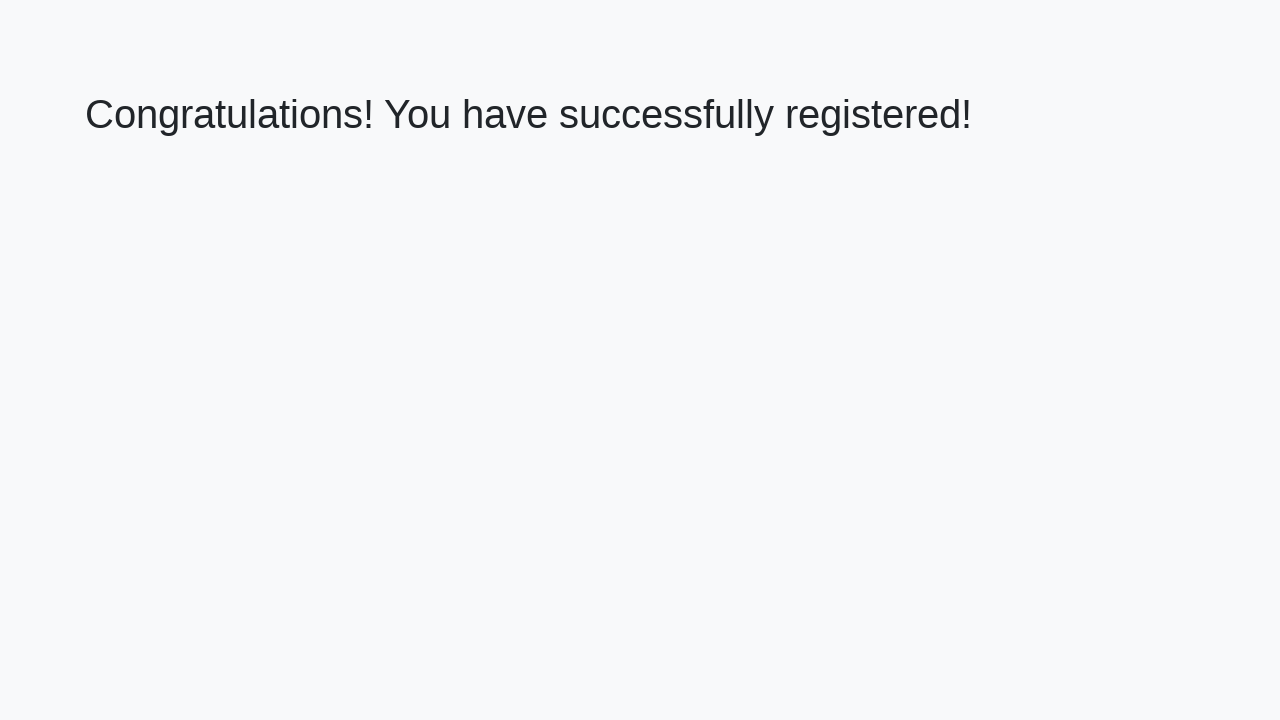

Retrieved congratulations message: 'Congratulations! You have successfully registered!'
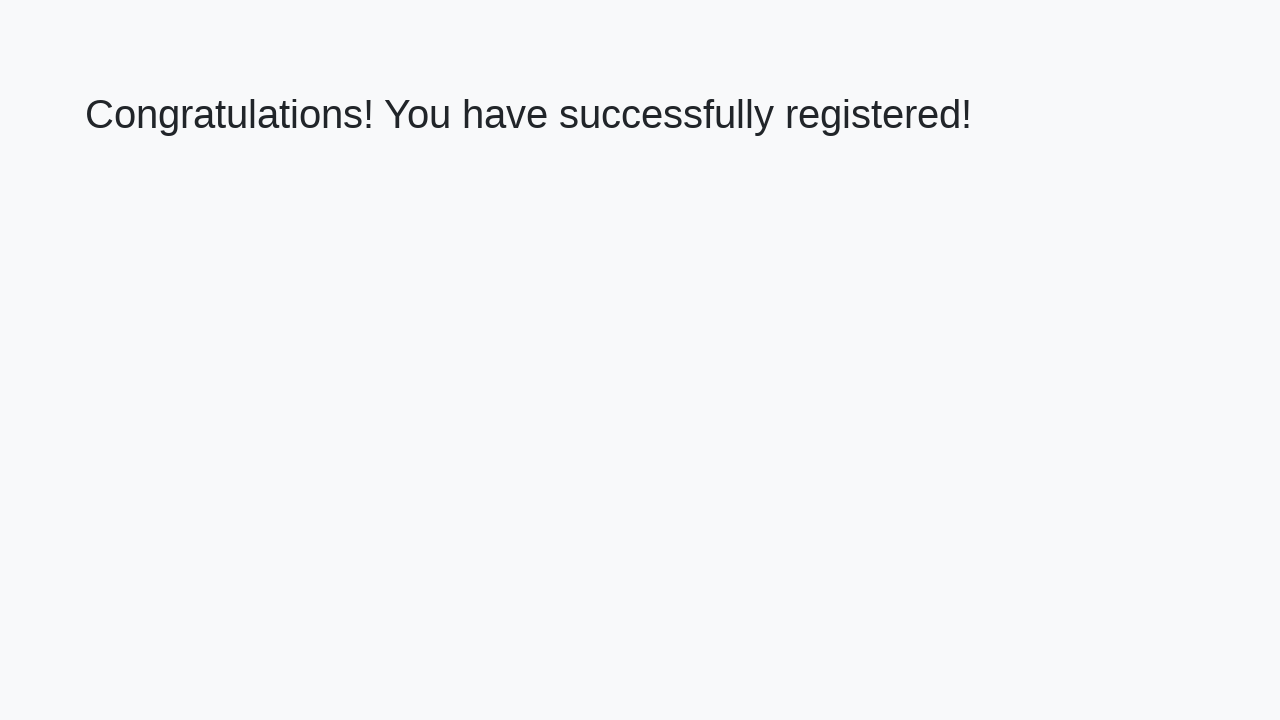

Verified successful registration message
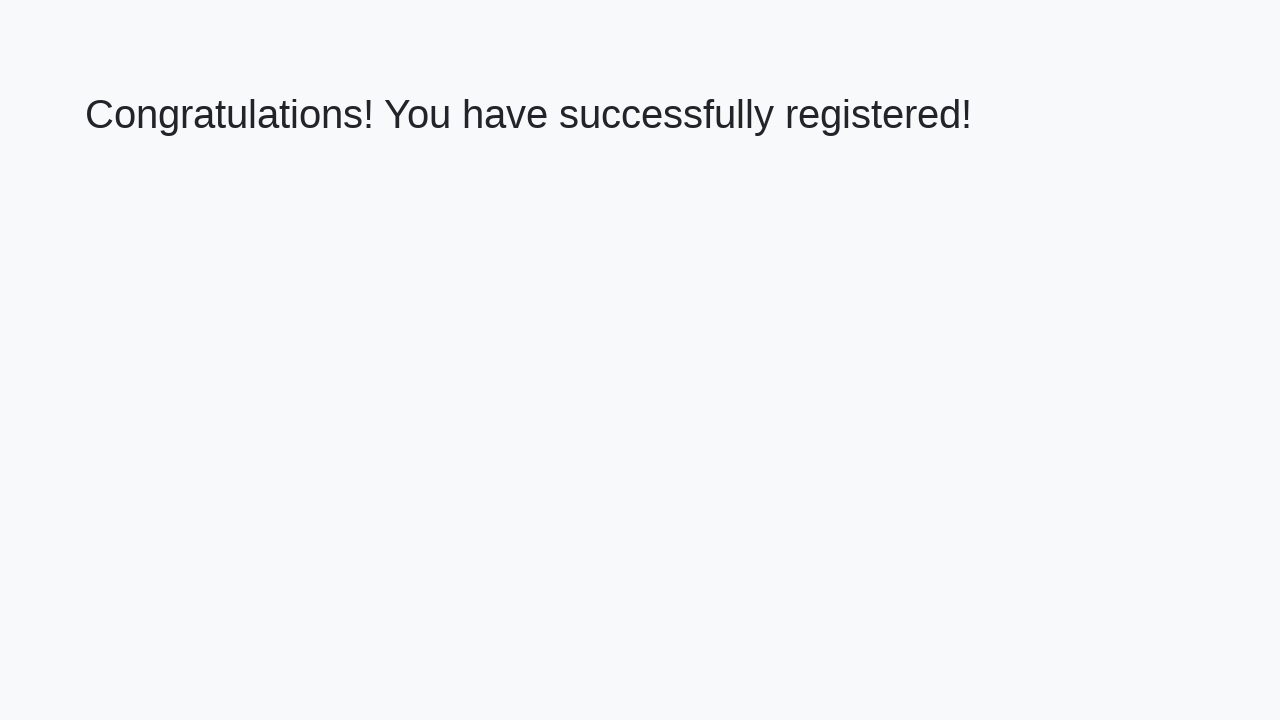

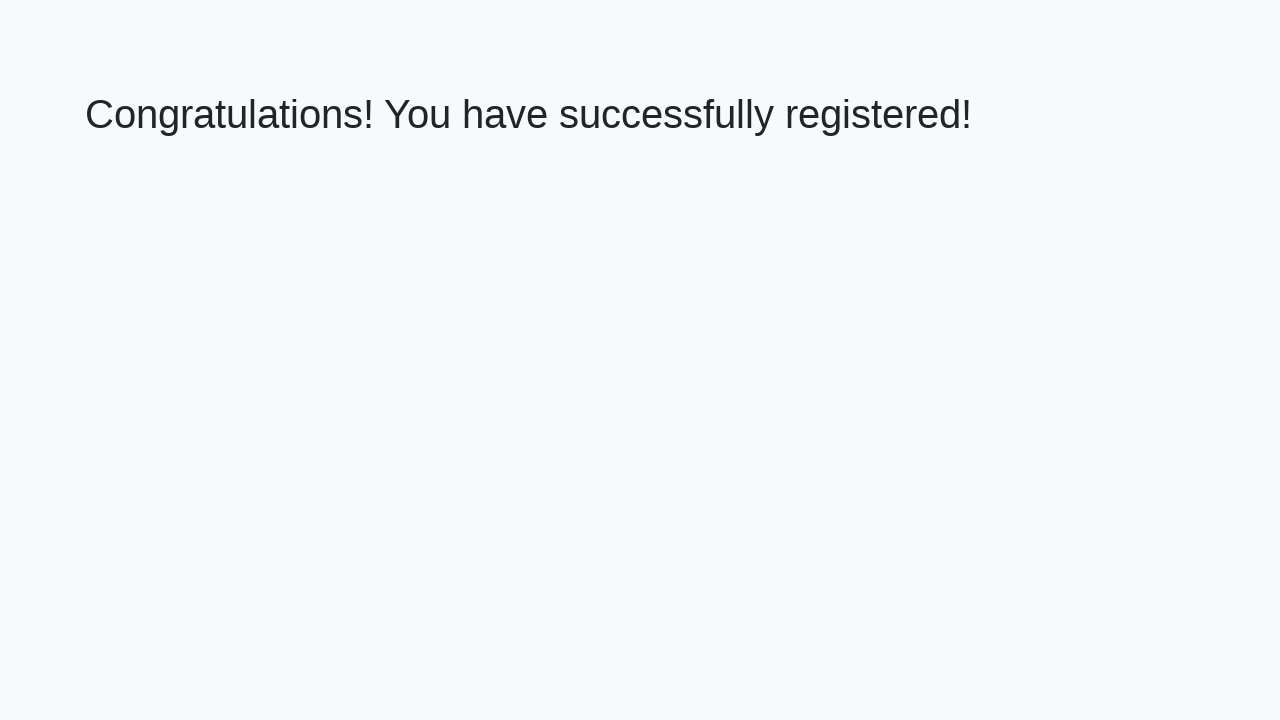